Tests multi-tab browser handling by clicking a link that opens a new tab, switching to the new tab to fill a form field, then switching back to the original window to verify content

Starting URL: https://skpatro.github.io/demo/links/

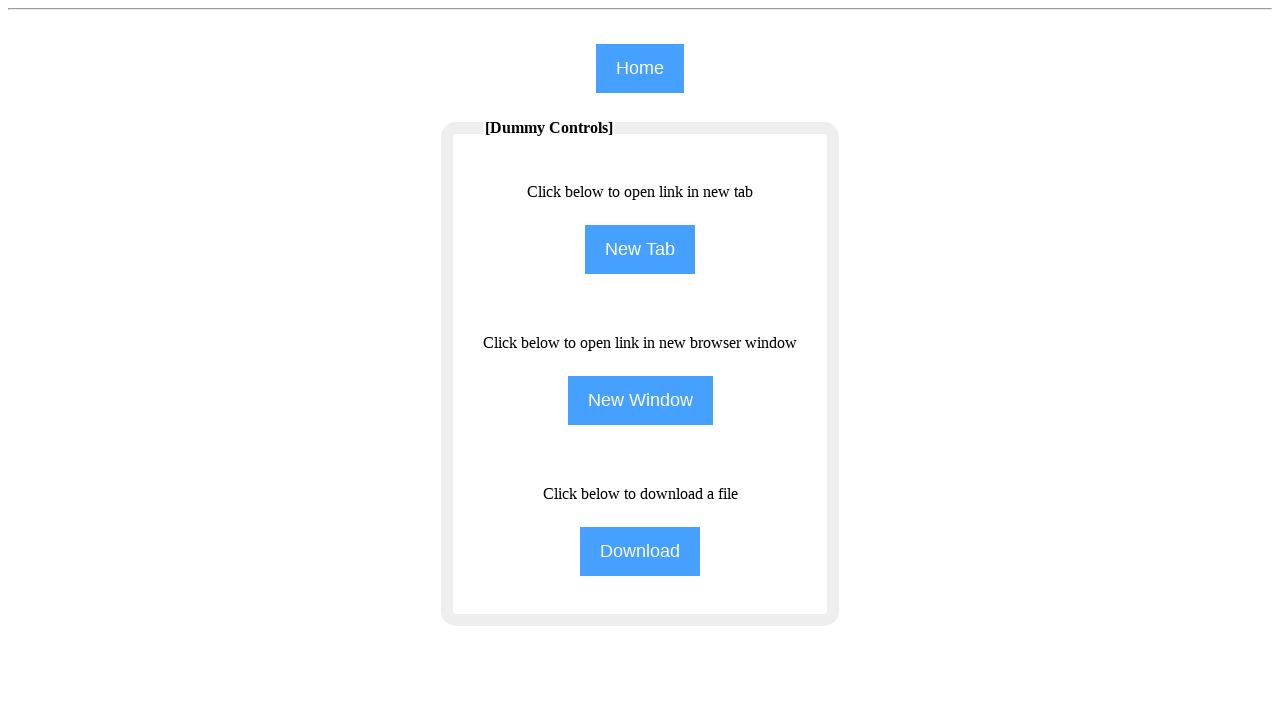

Clicked NewTab button to open new tab at (640, 250) on input[name='NewTab']
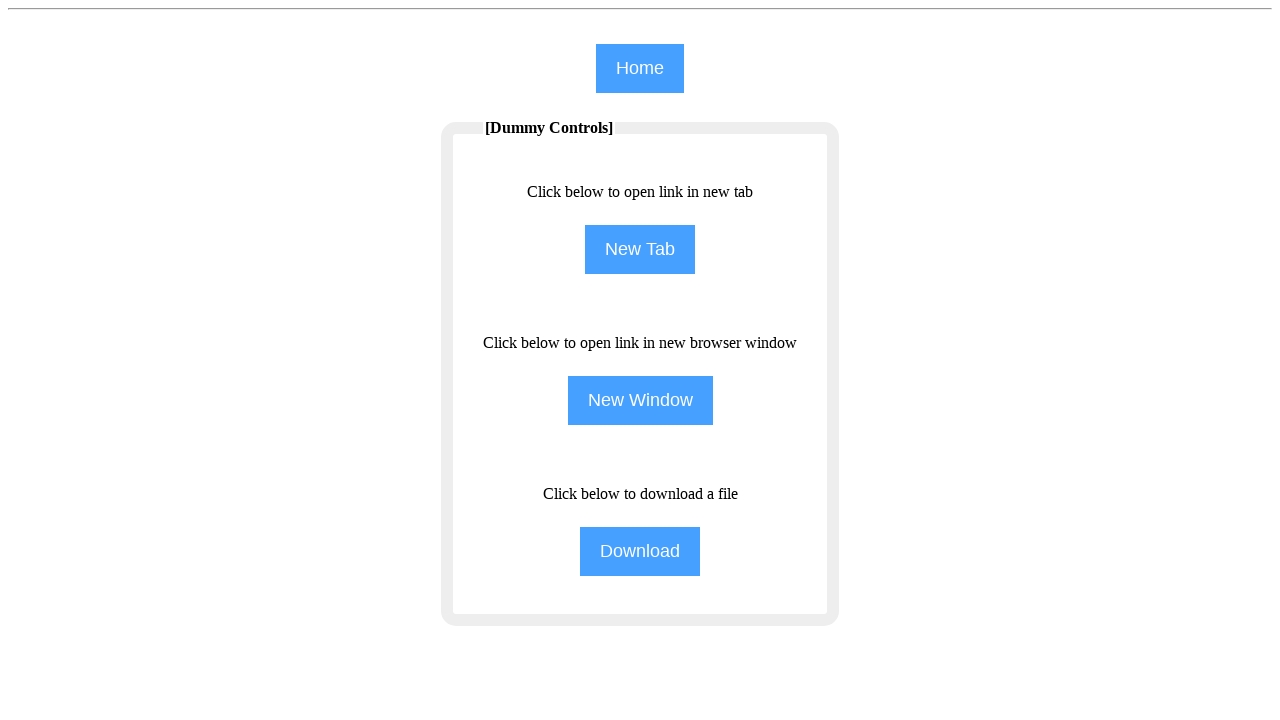

New tab page loaded
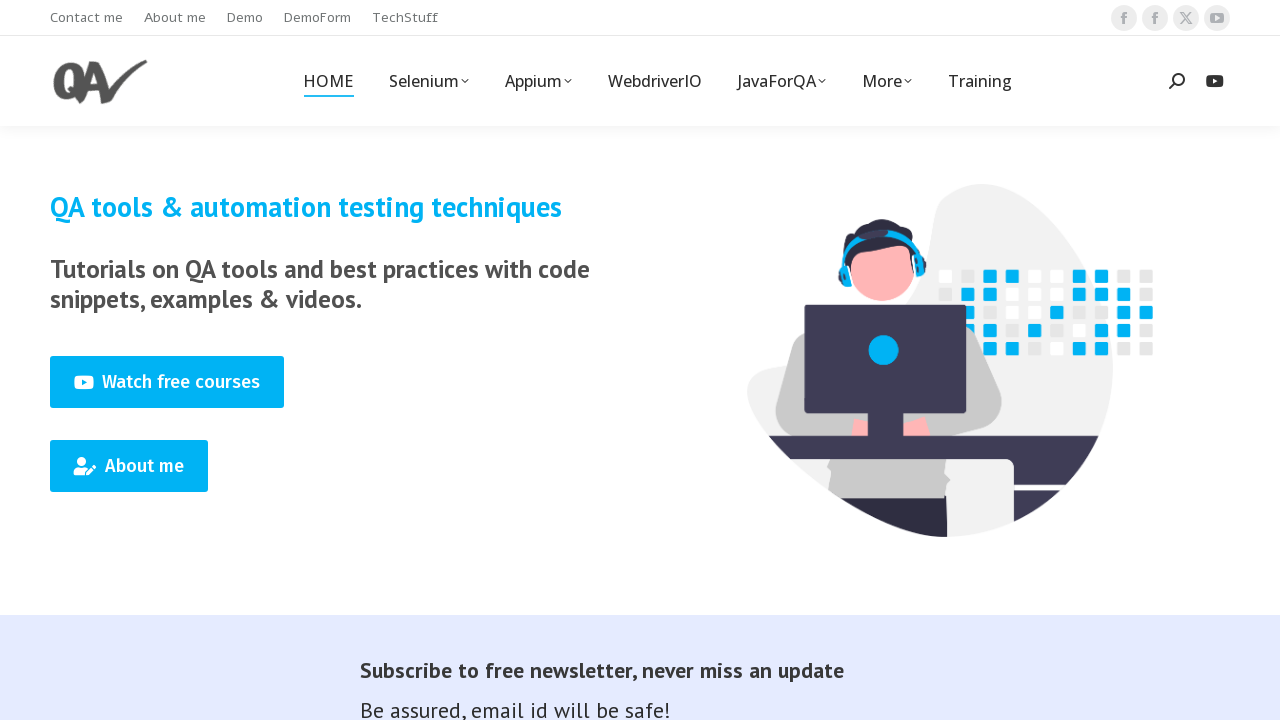

Filled email field with 'testuser_demo@example.com' on new tab on input[name='email']
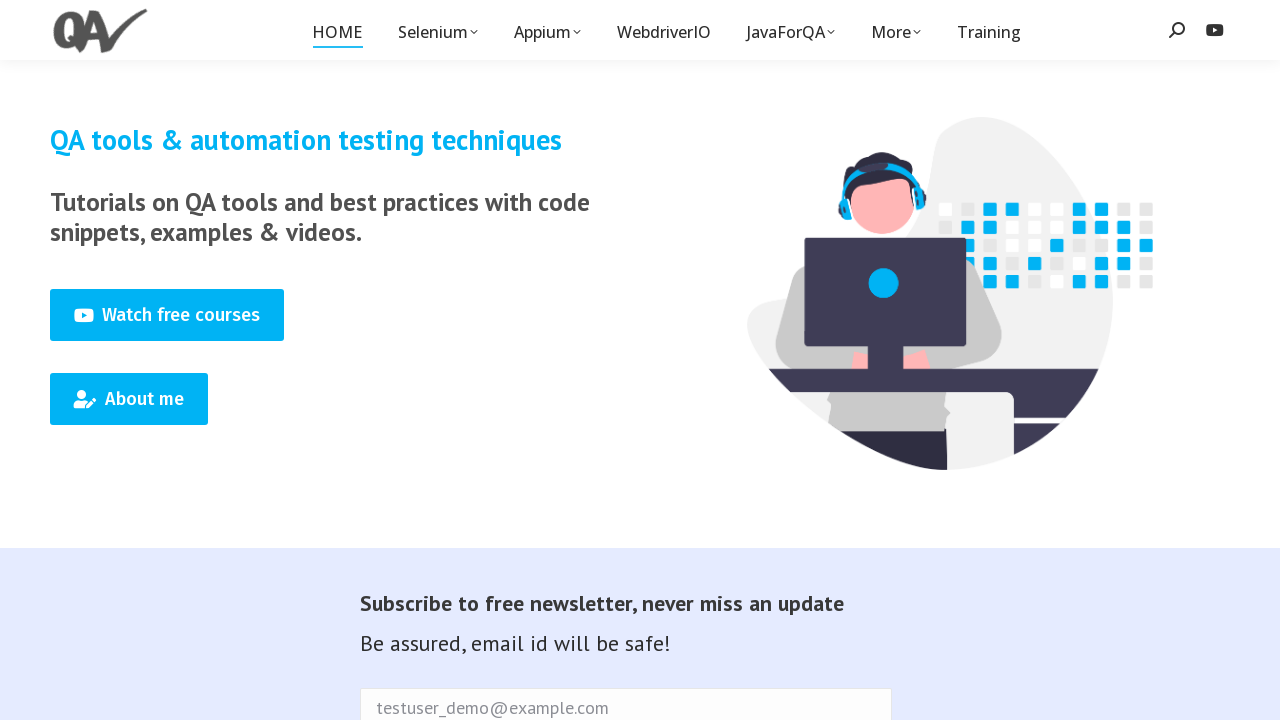

Switched back to original tab and verified text content
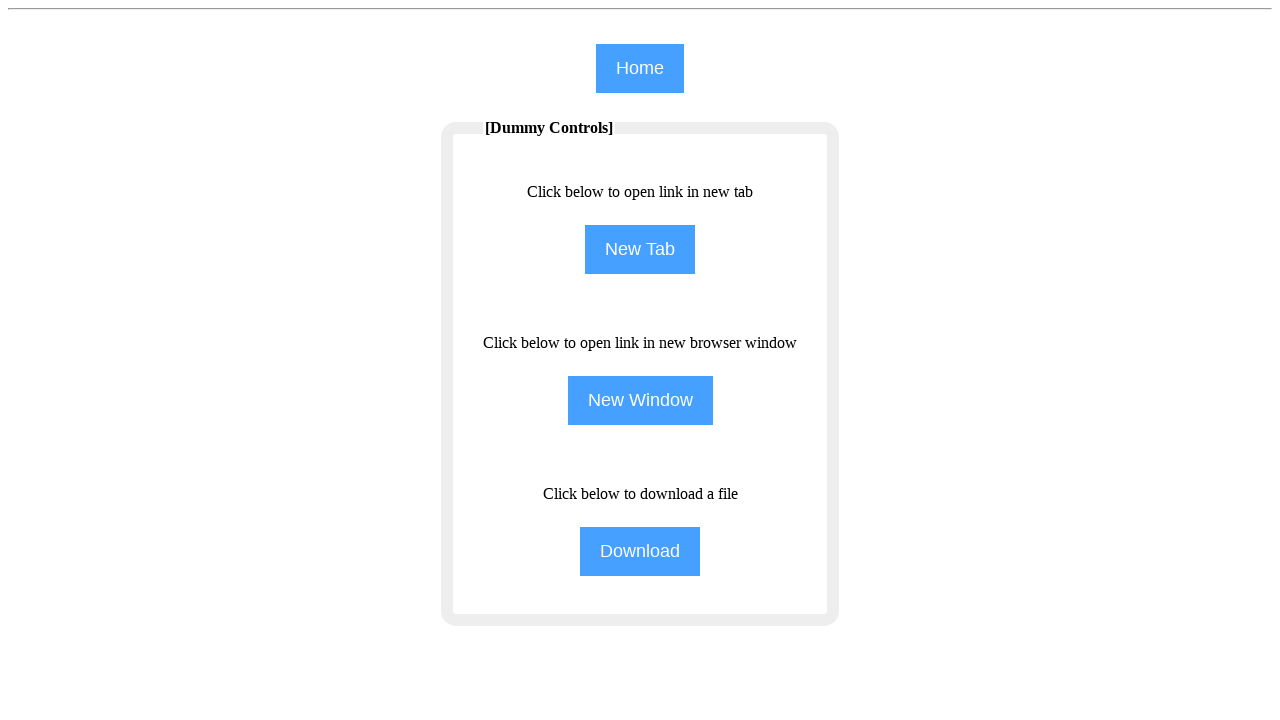

Closed the new tab
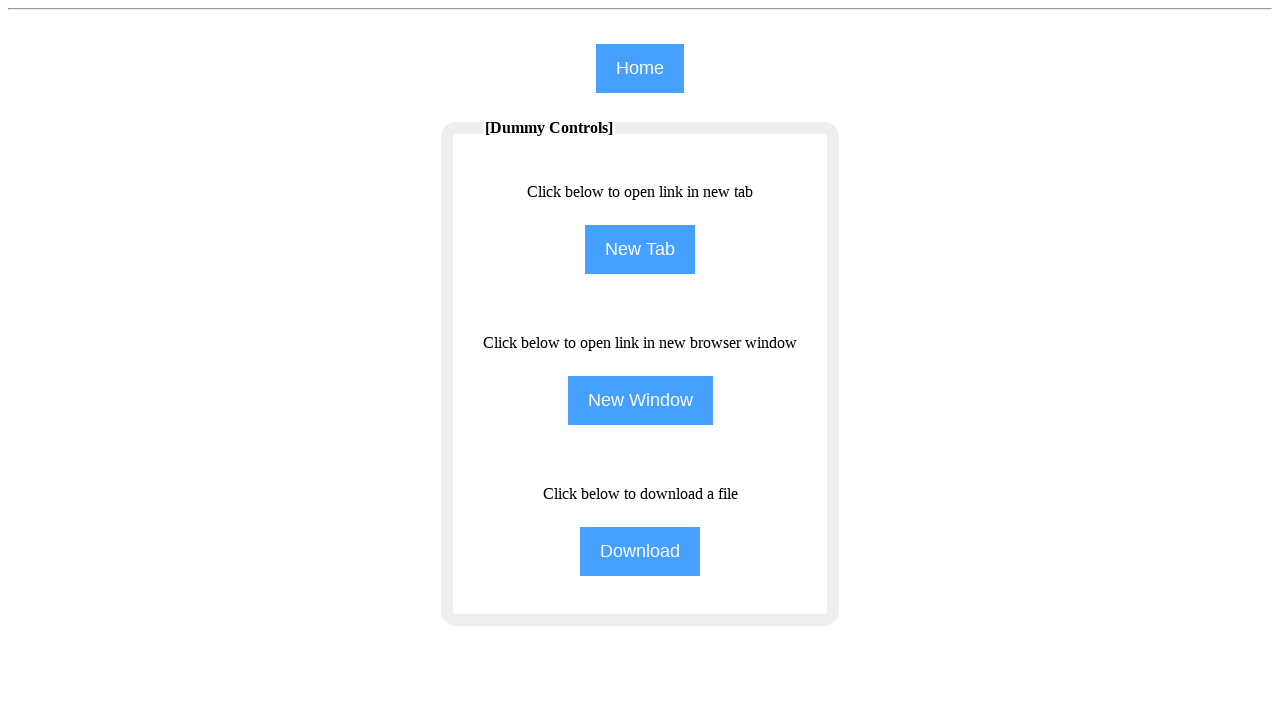

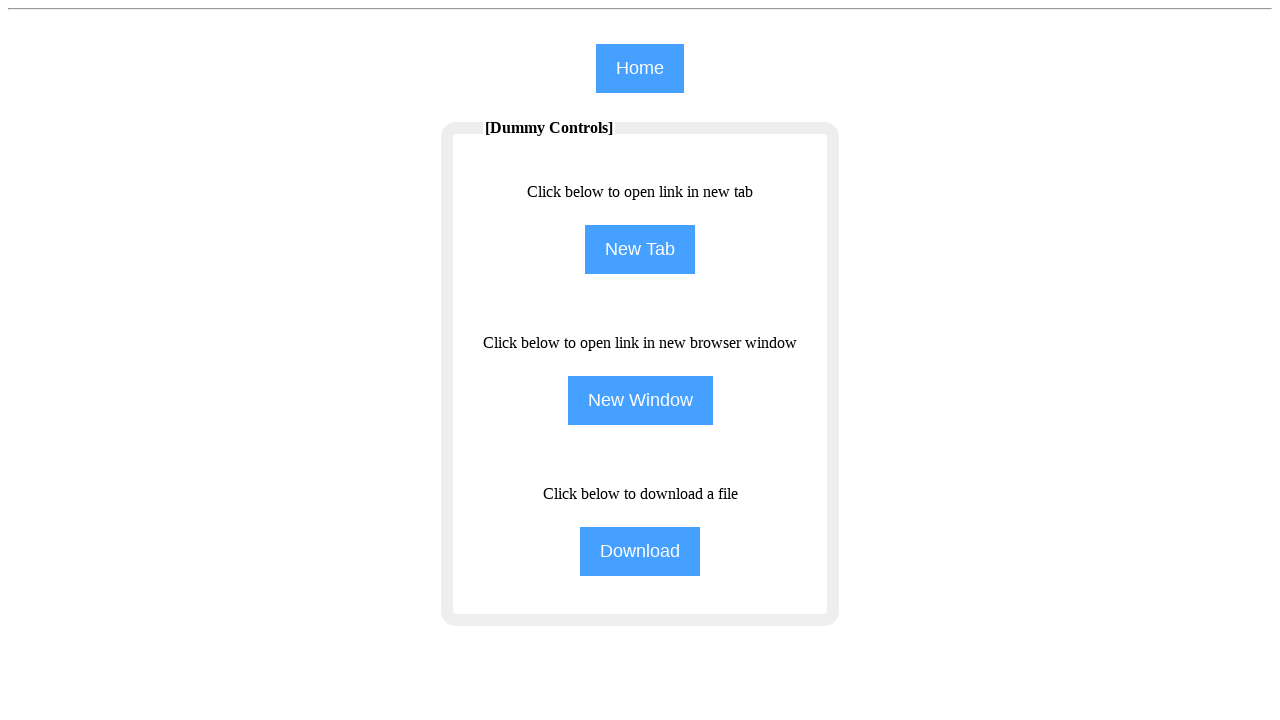